Solves a math problem by reading two numbers from the page, calculating their sum, and selecting the result from a dropdown menu before submitting the form

Starting URL: https://suninjuly.github.io/selects1.html

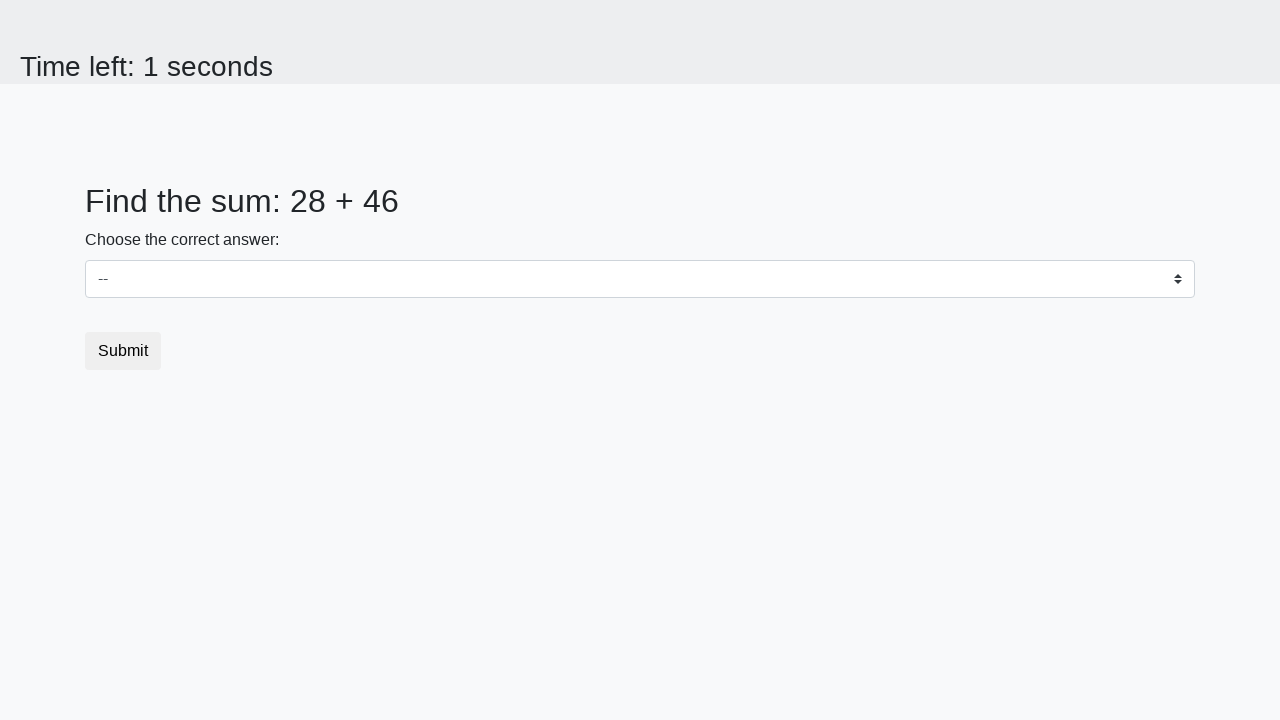

Read first number from #num1 element
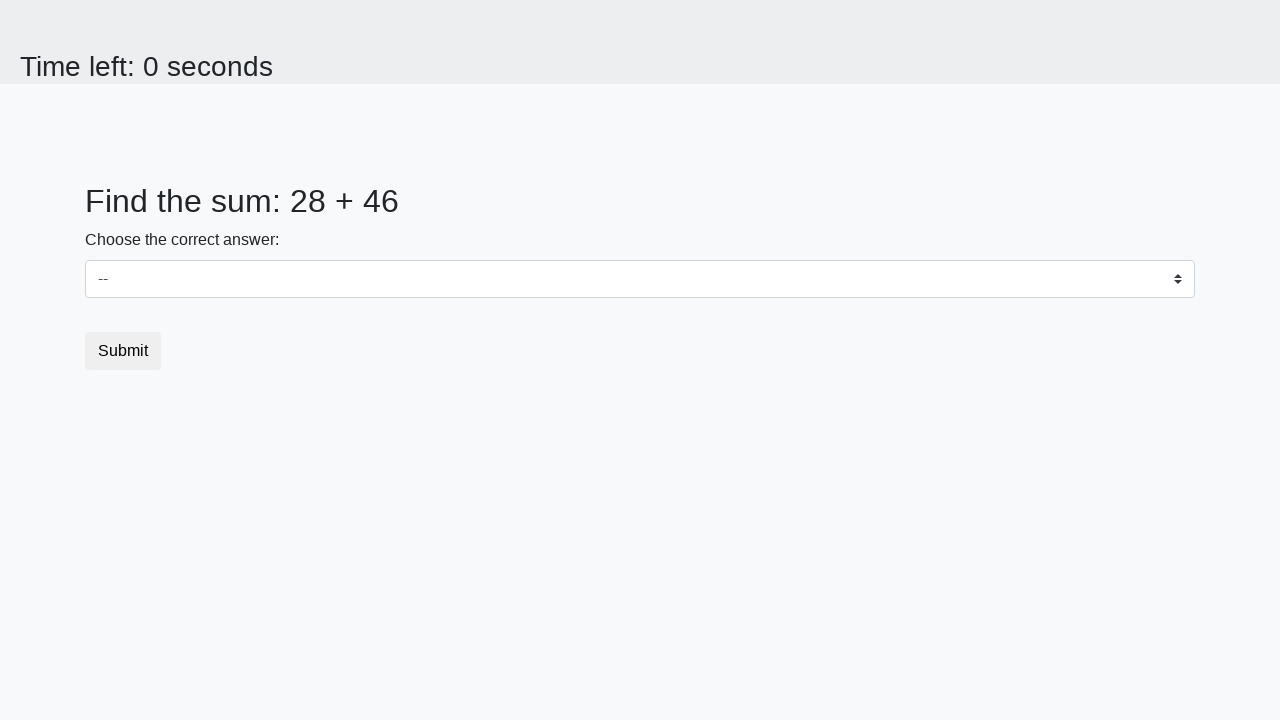

Read second number from #num2 element
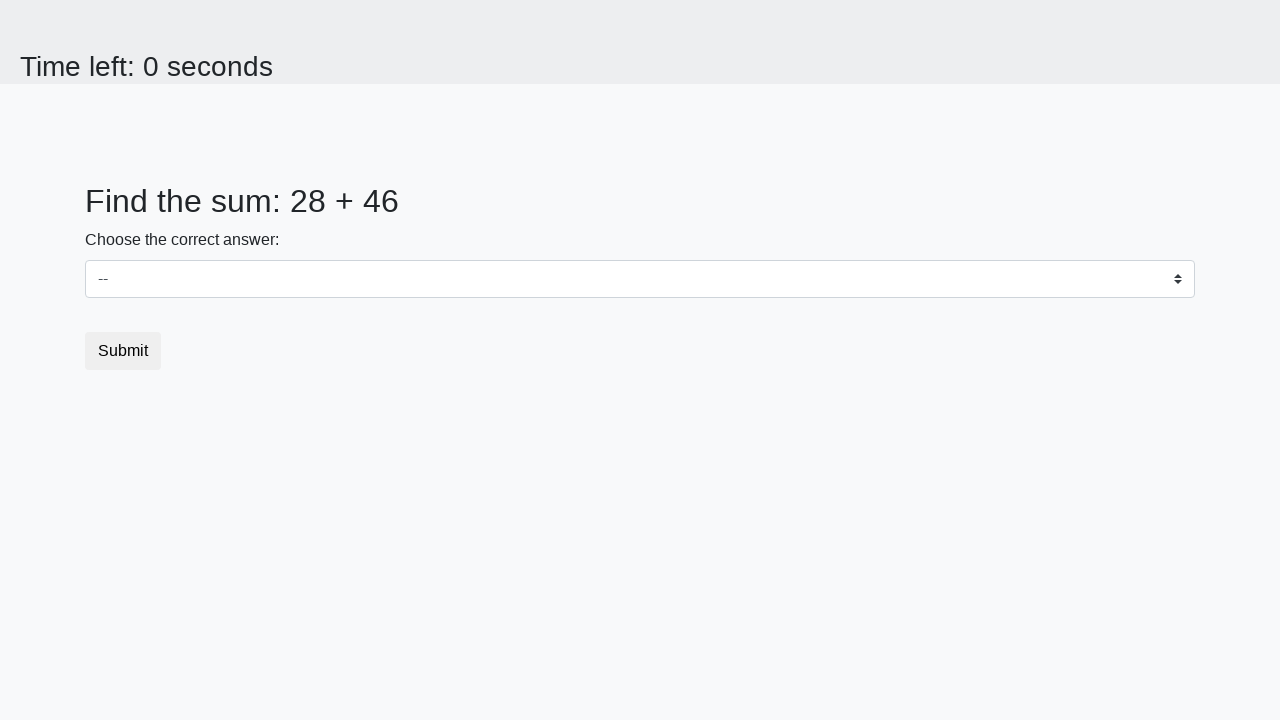

Calculated sum: 28 + 46 = 74
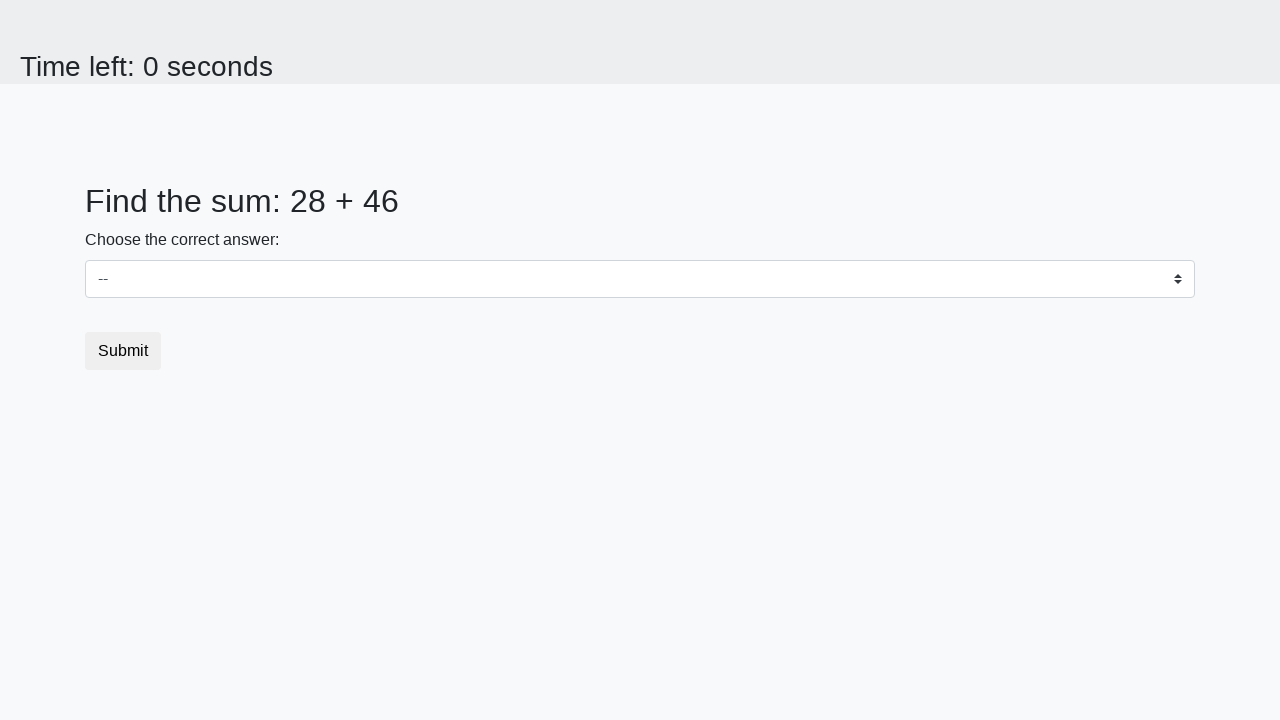

Selected sum value '74' from dropdown on select
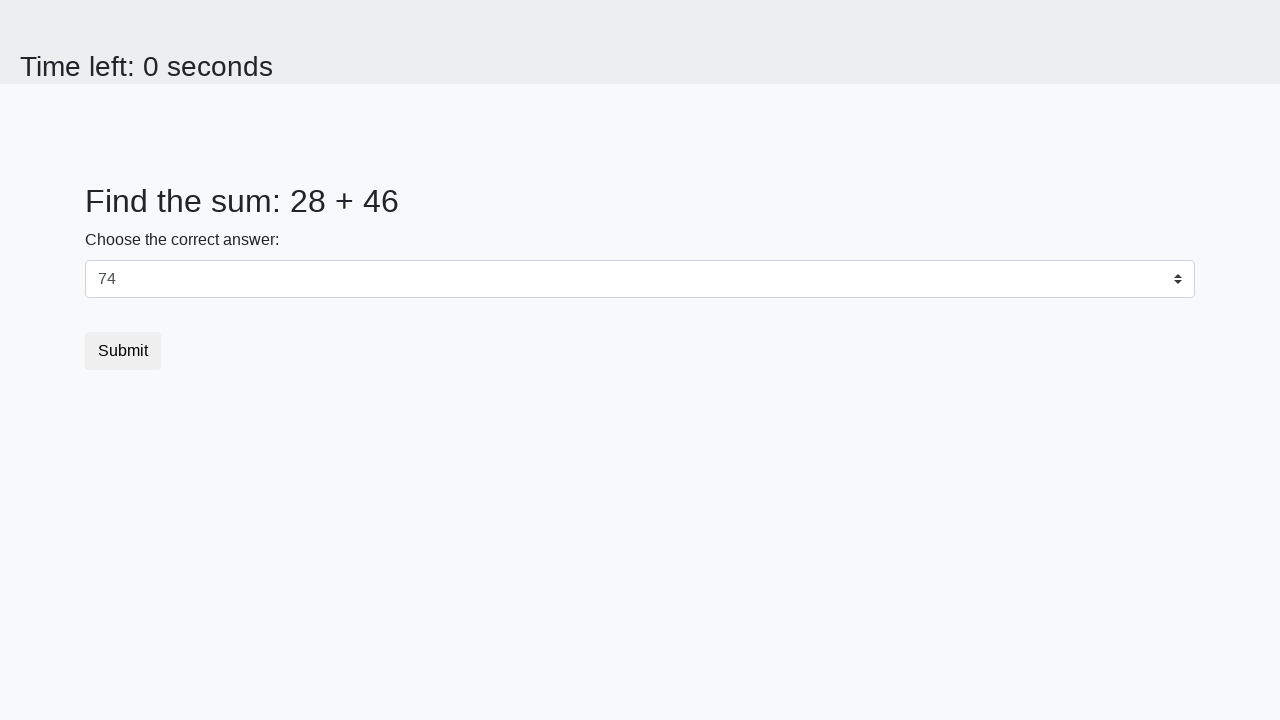

Clicked submit button to submit form at (123, 351) on button.btn
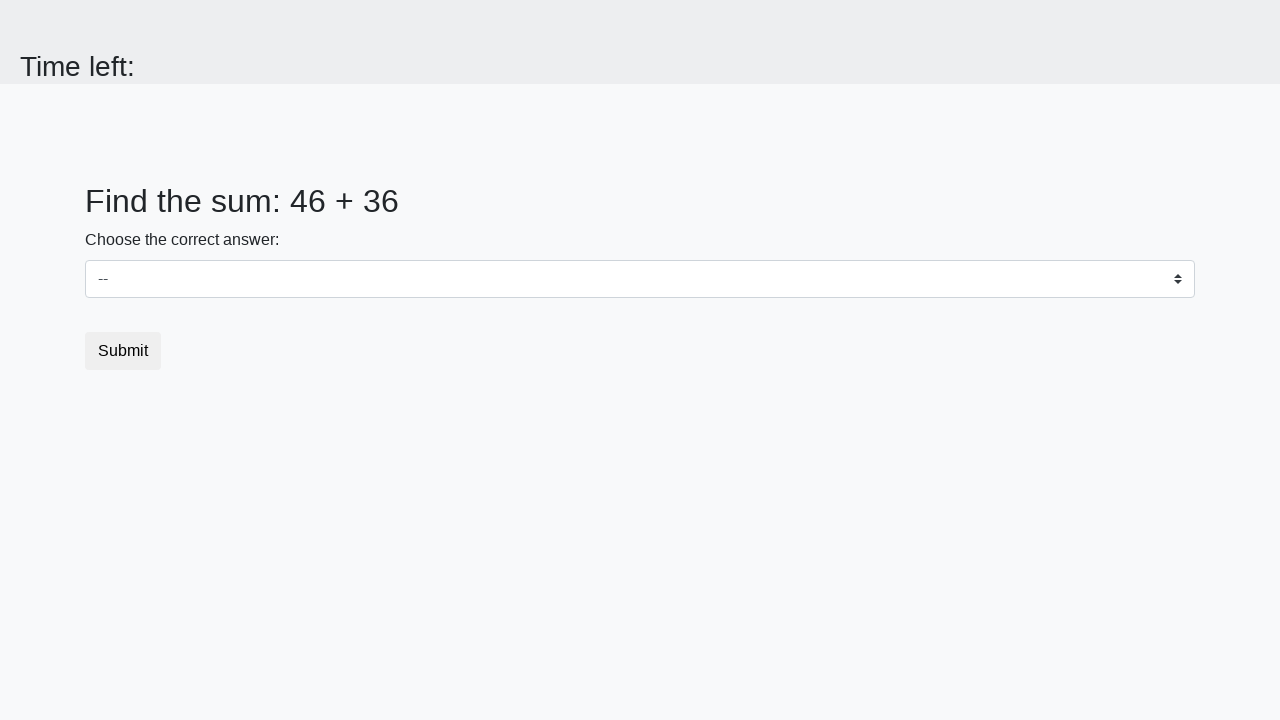

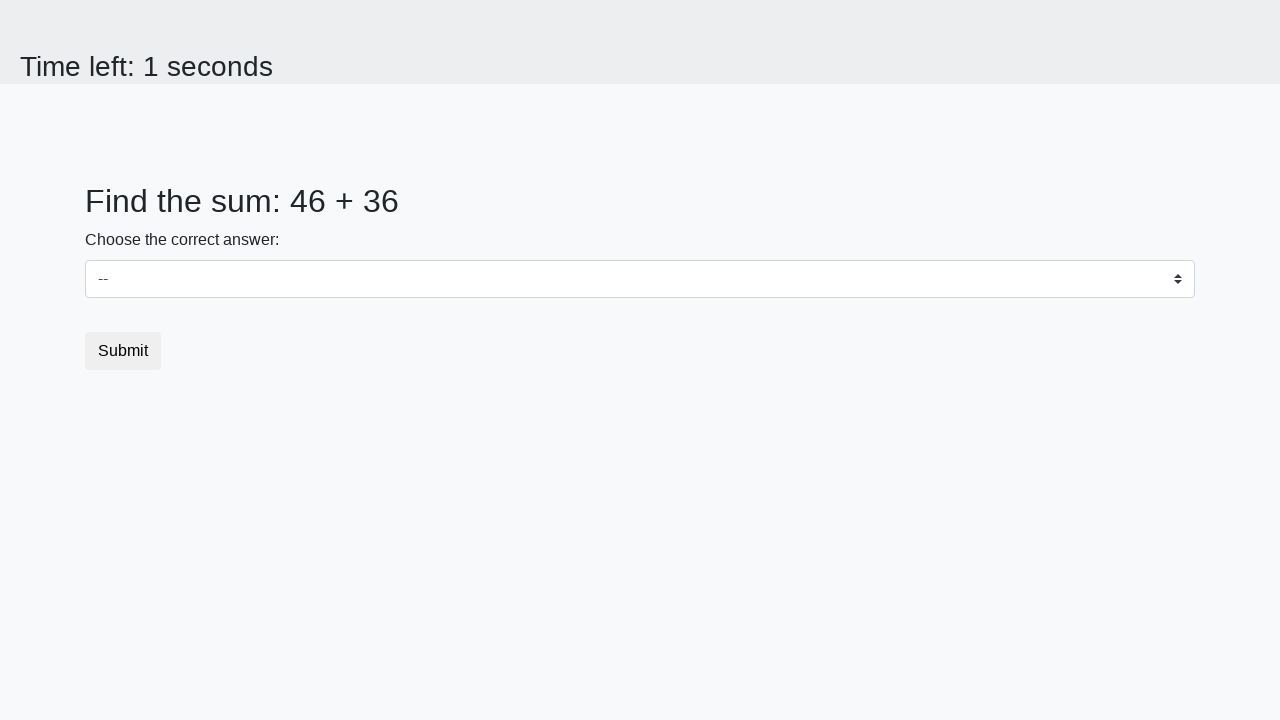